Tests that todo data persists after page reload

Starting URL: https://demo.playwright.dev/todomvc

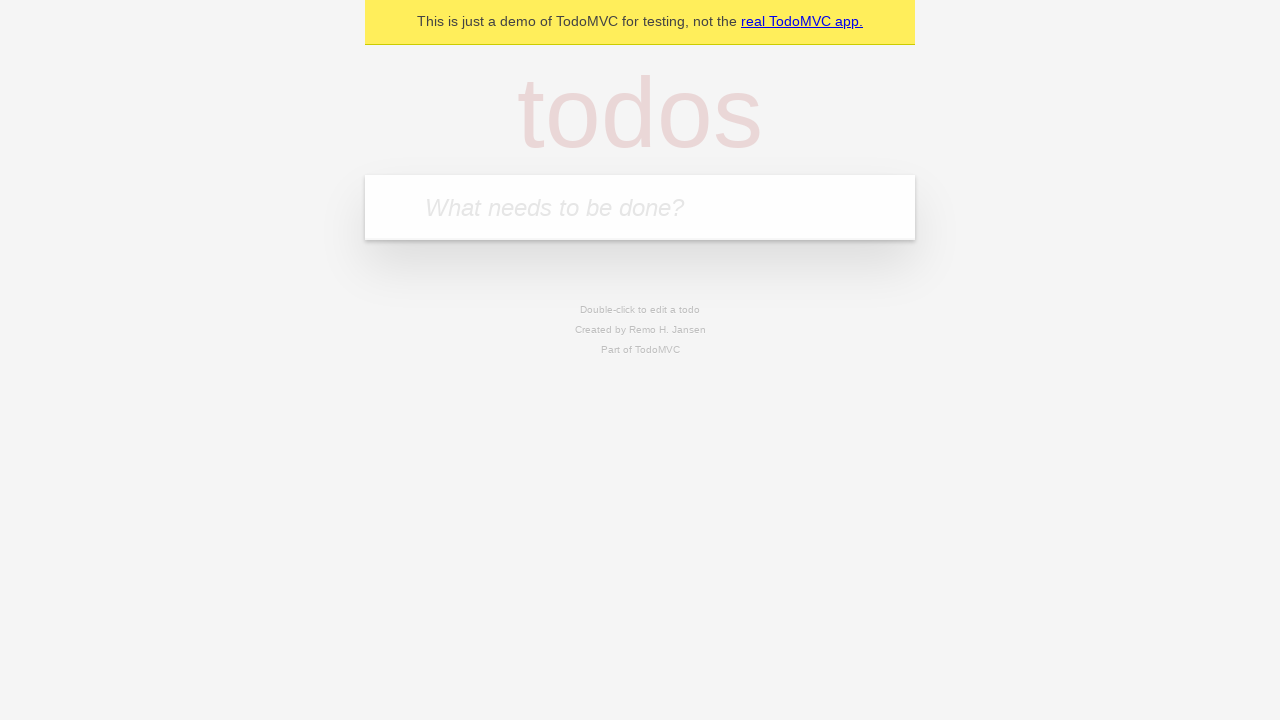

Filled new todo input with 'buy some cheese' on .new-todo
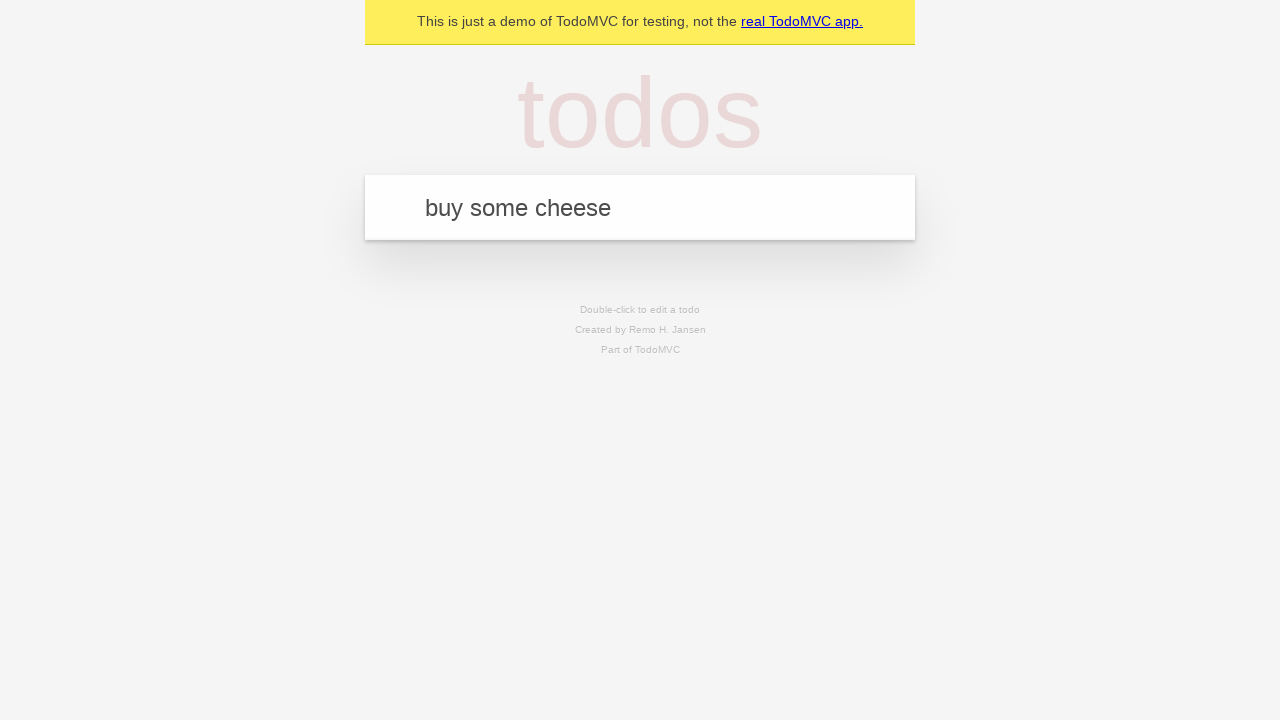

Pressed Enter to create first todo item on .new-todo
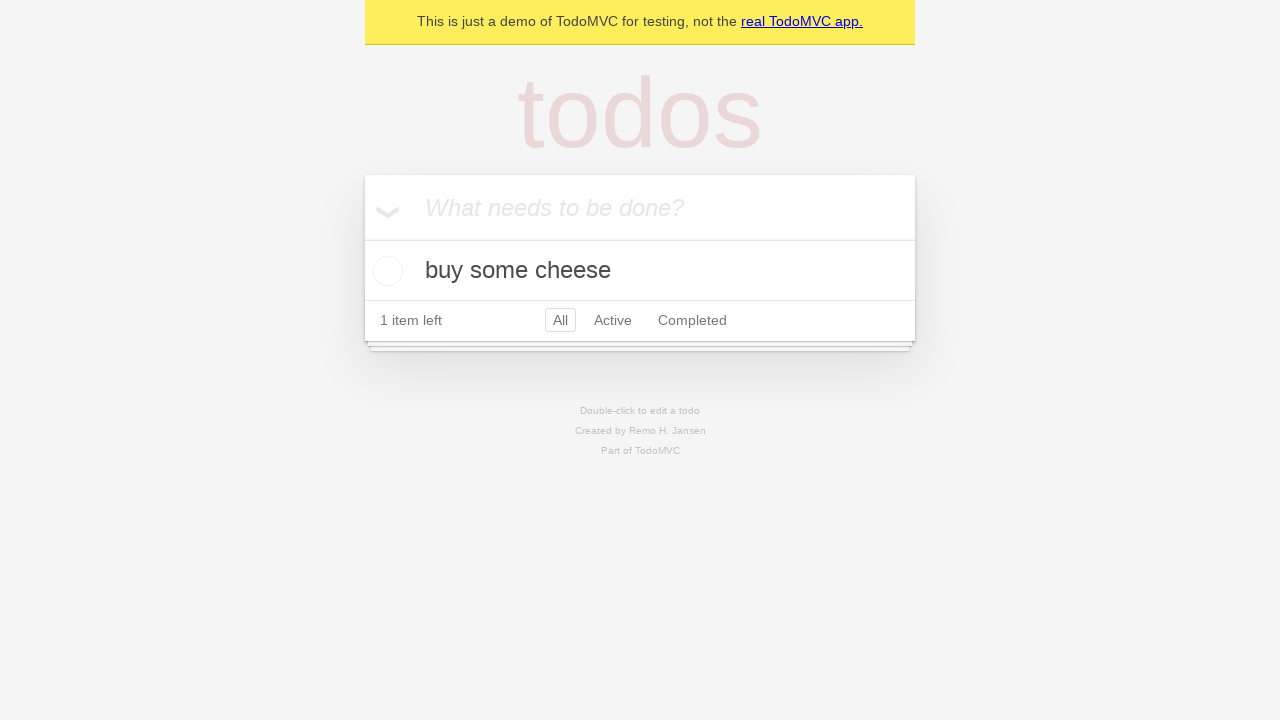

Filled new todo input with 'feed the cat' on .new-todo
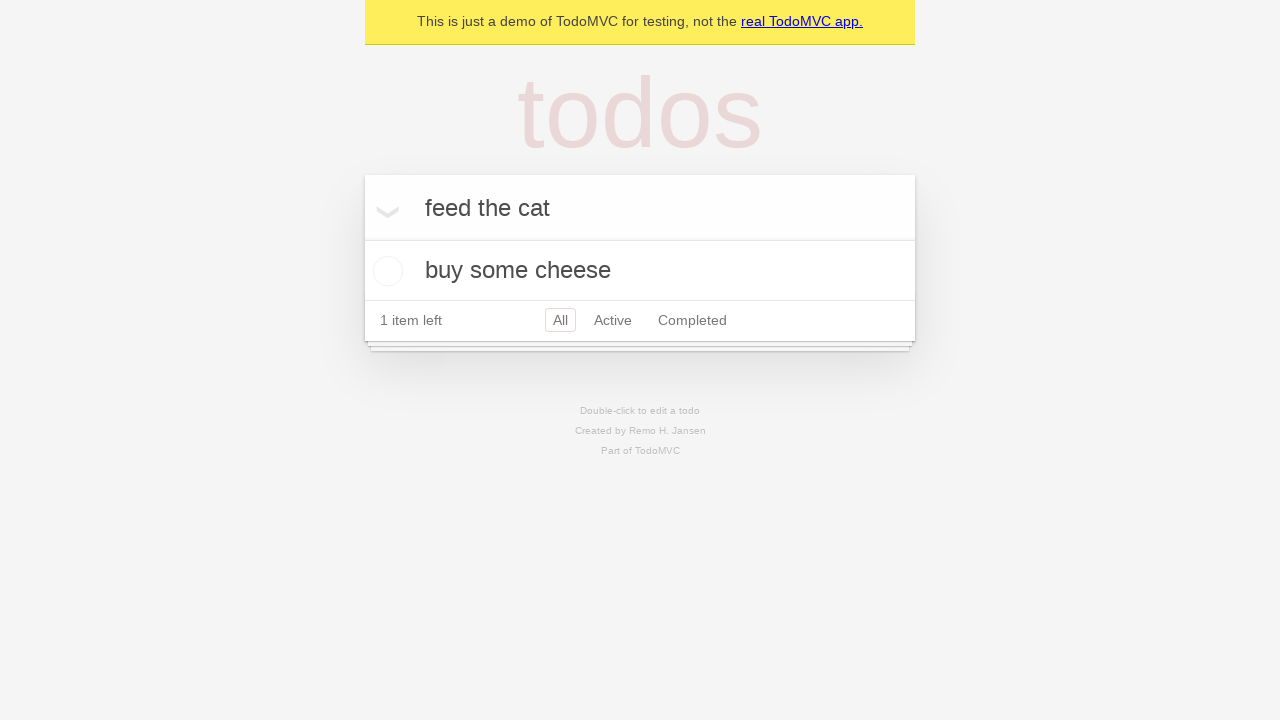

Pressed Enter to create second todo item on .new-todo
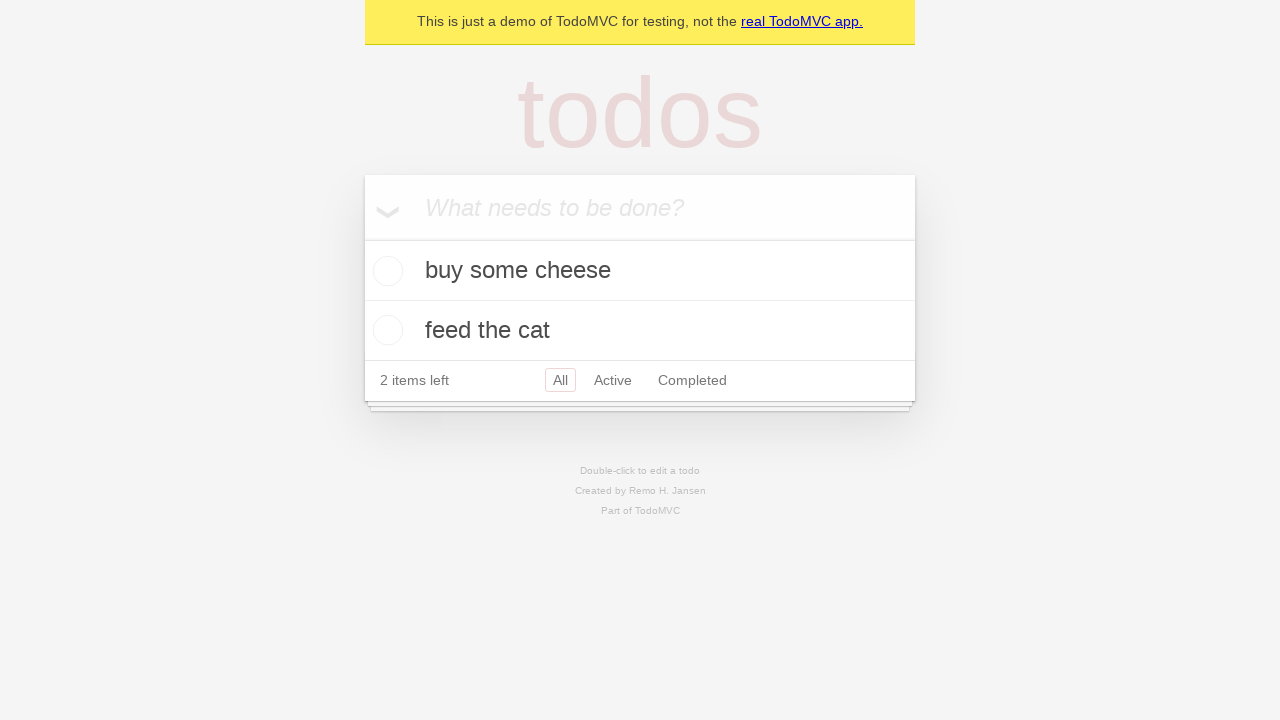

Marked first todo item as completed at (385, 271) on .todo-list li >> nth=0 >> .toggle
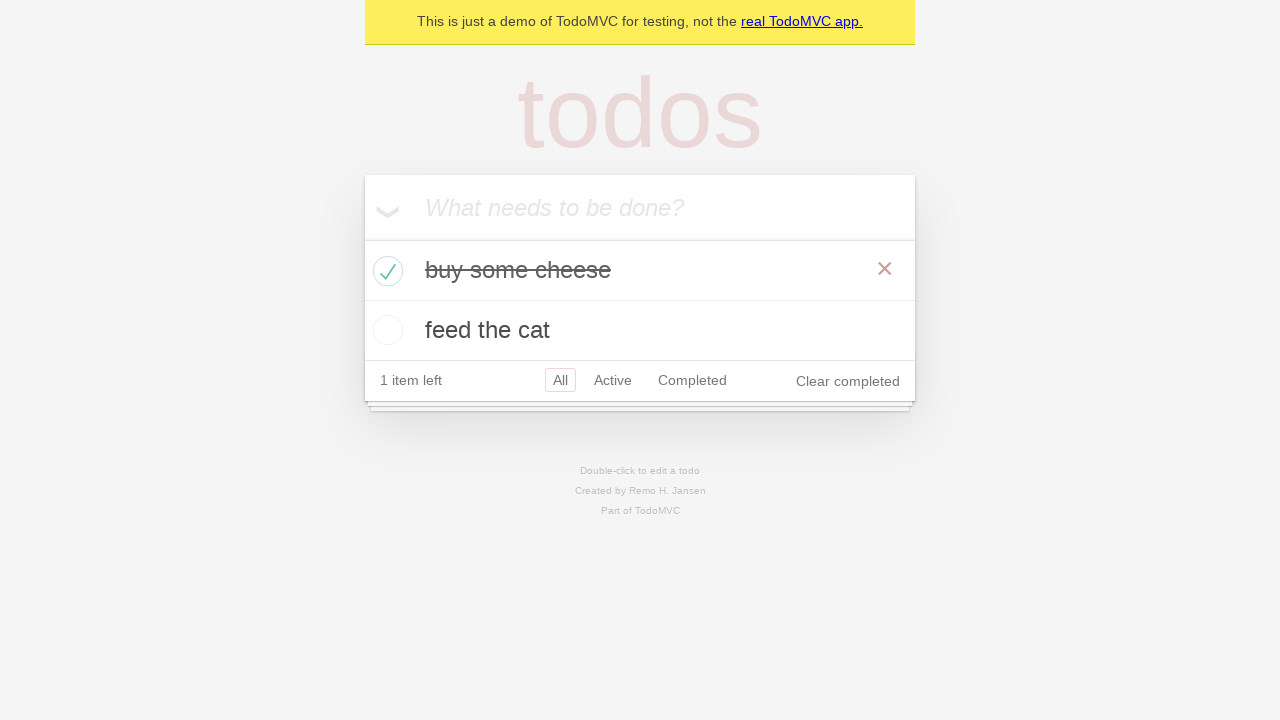

Reloaded the page
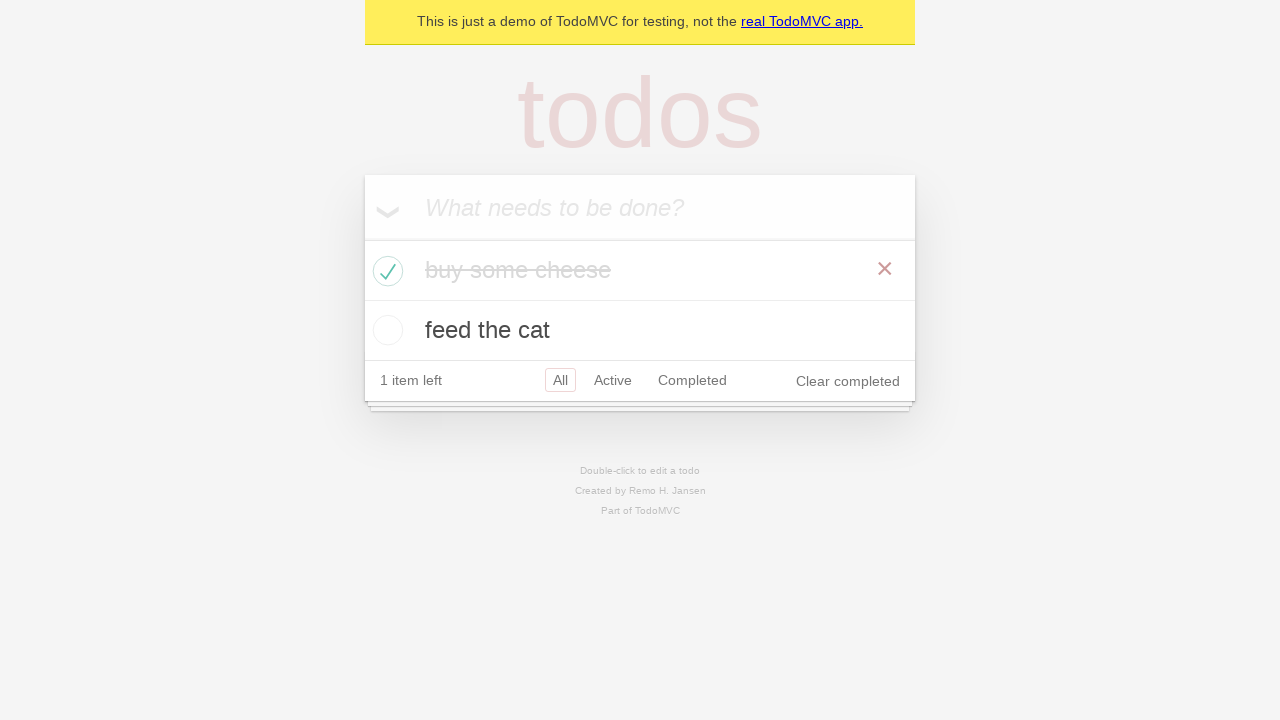

Todo list loaded after page reload
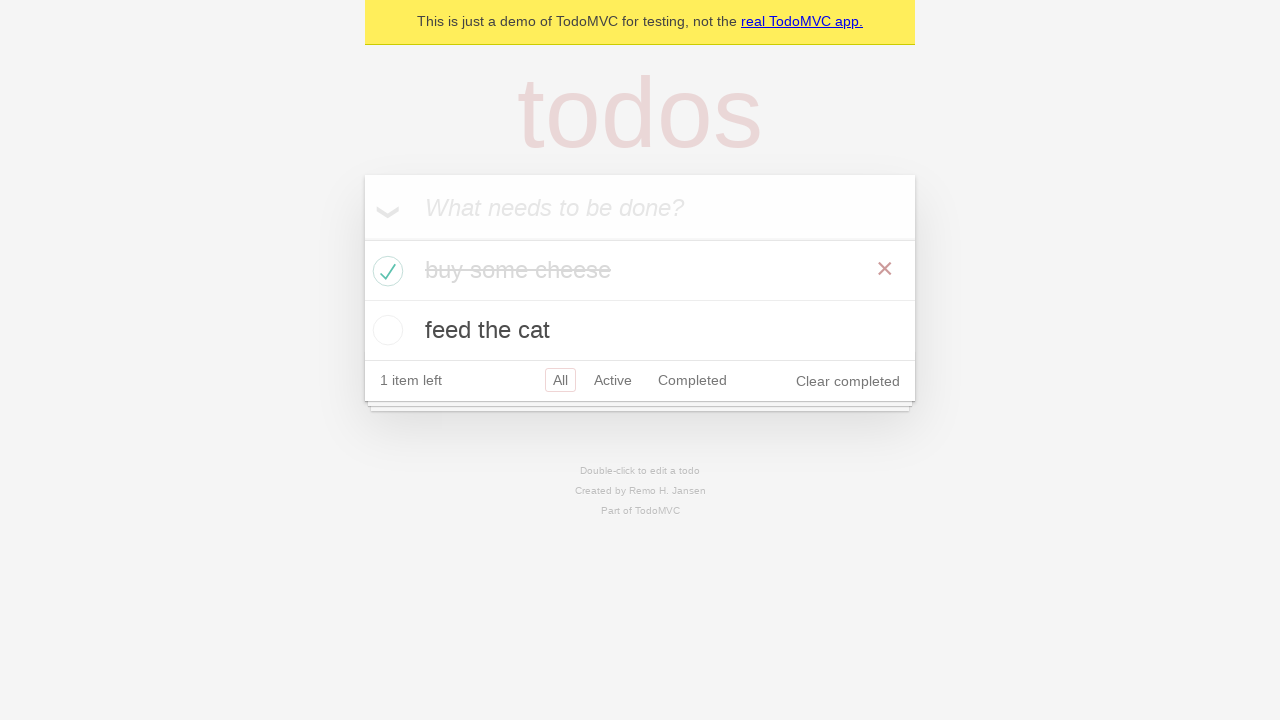

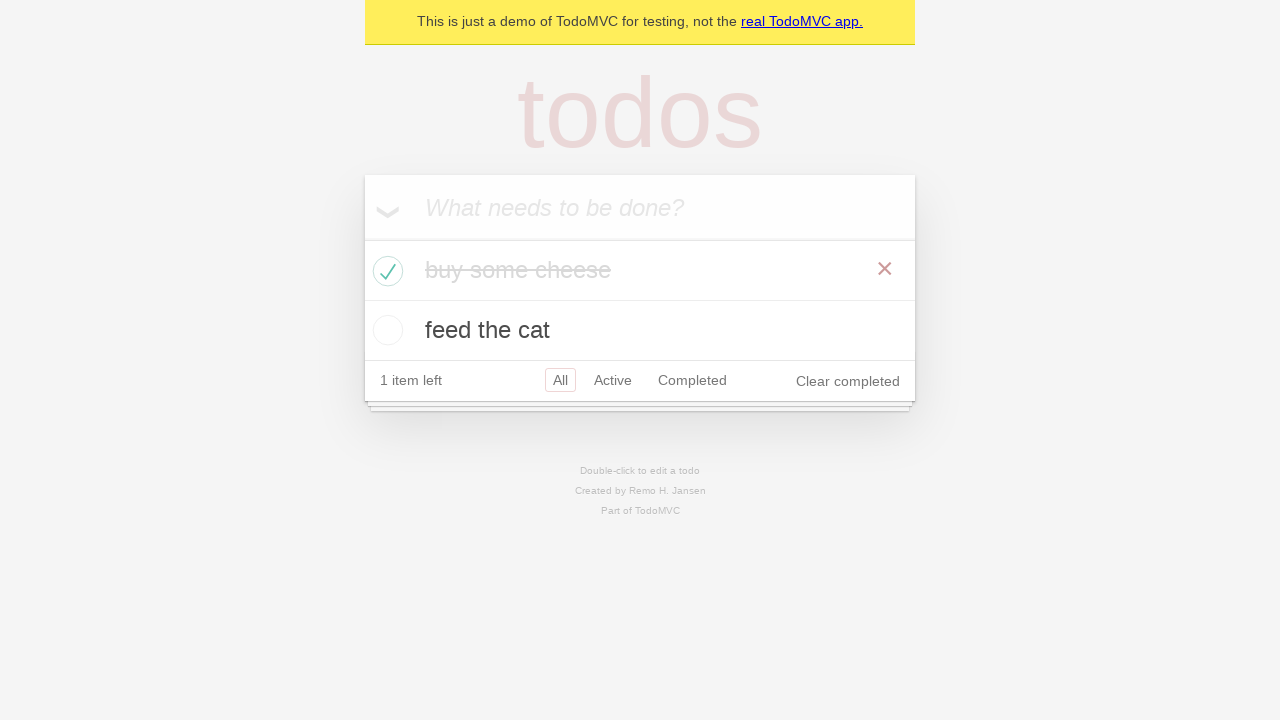